Tests navigation to the shopping cart page on DemoBlaze e-commerce demo site by clicking the cart link in the navigation.

Starting URL: https://www.demoblaze.com/

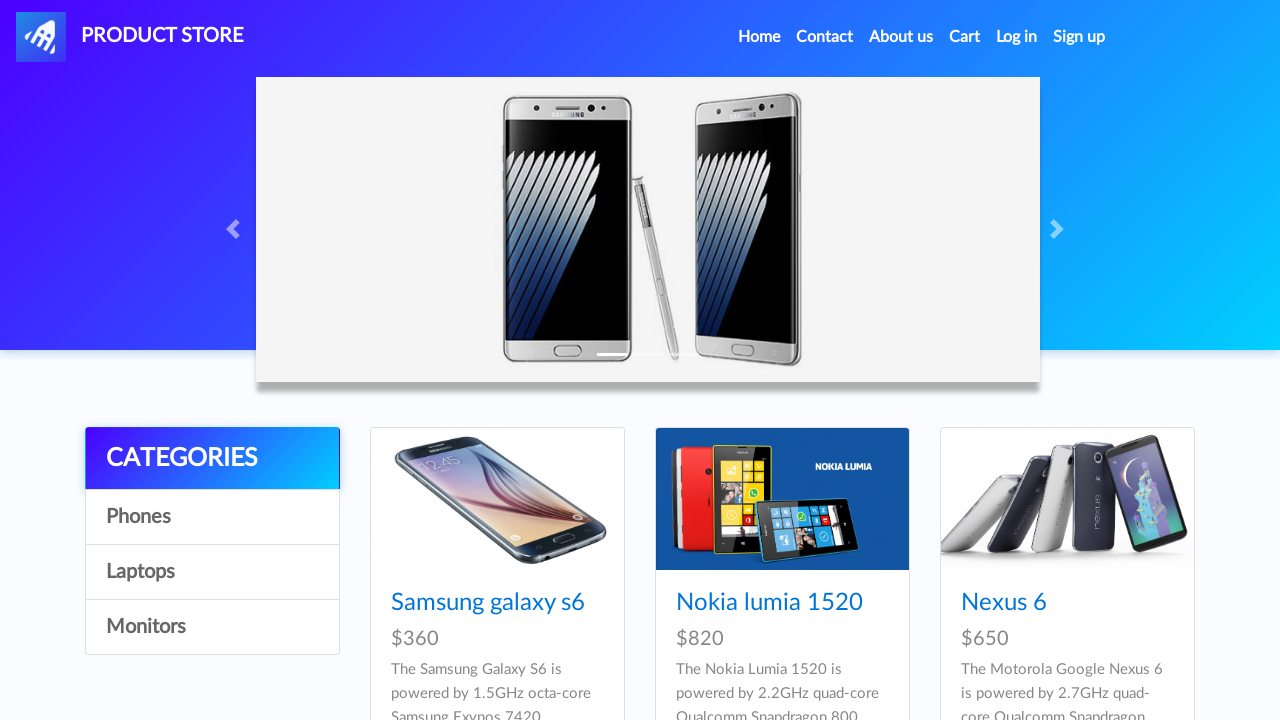

Set viewport size to 1552x832
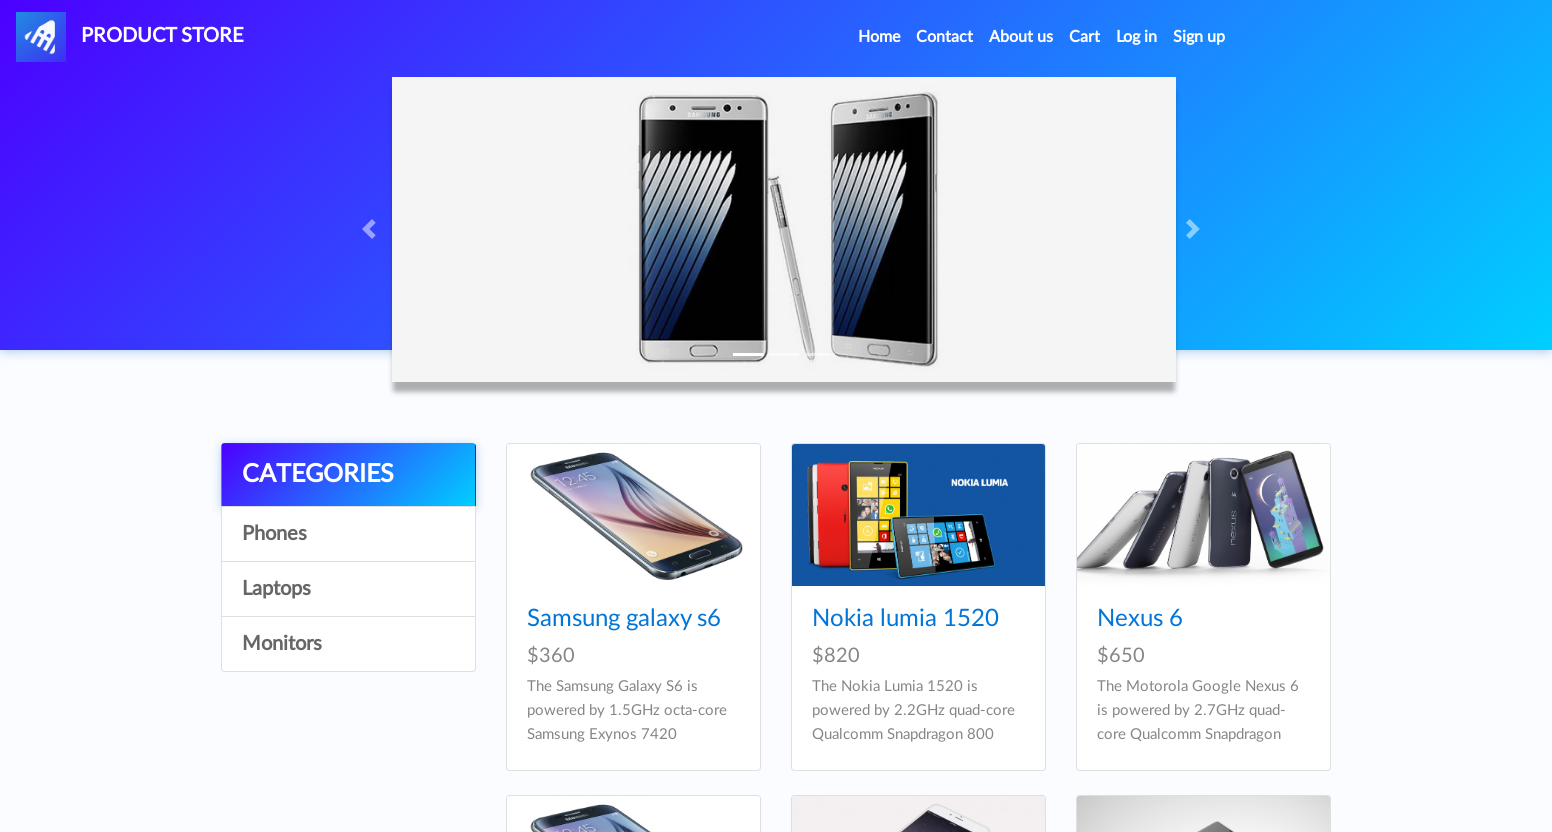

Clicked cart link in navigation at (1084, 37) on #cartur
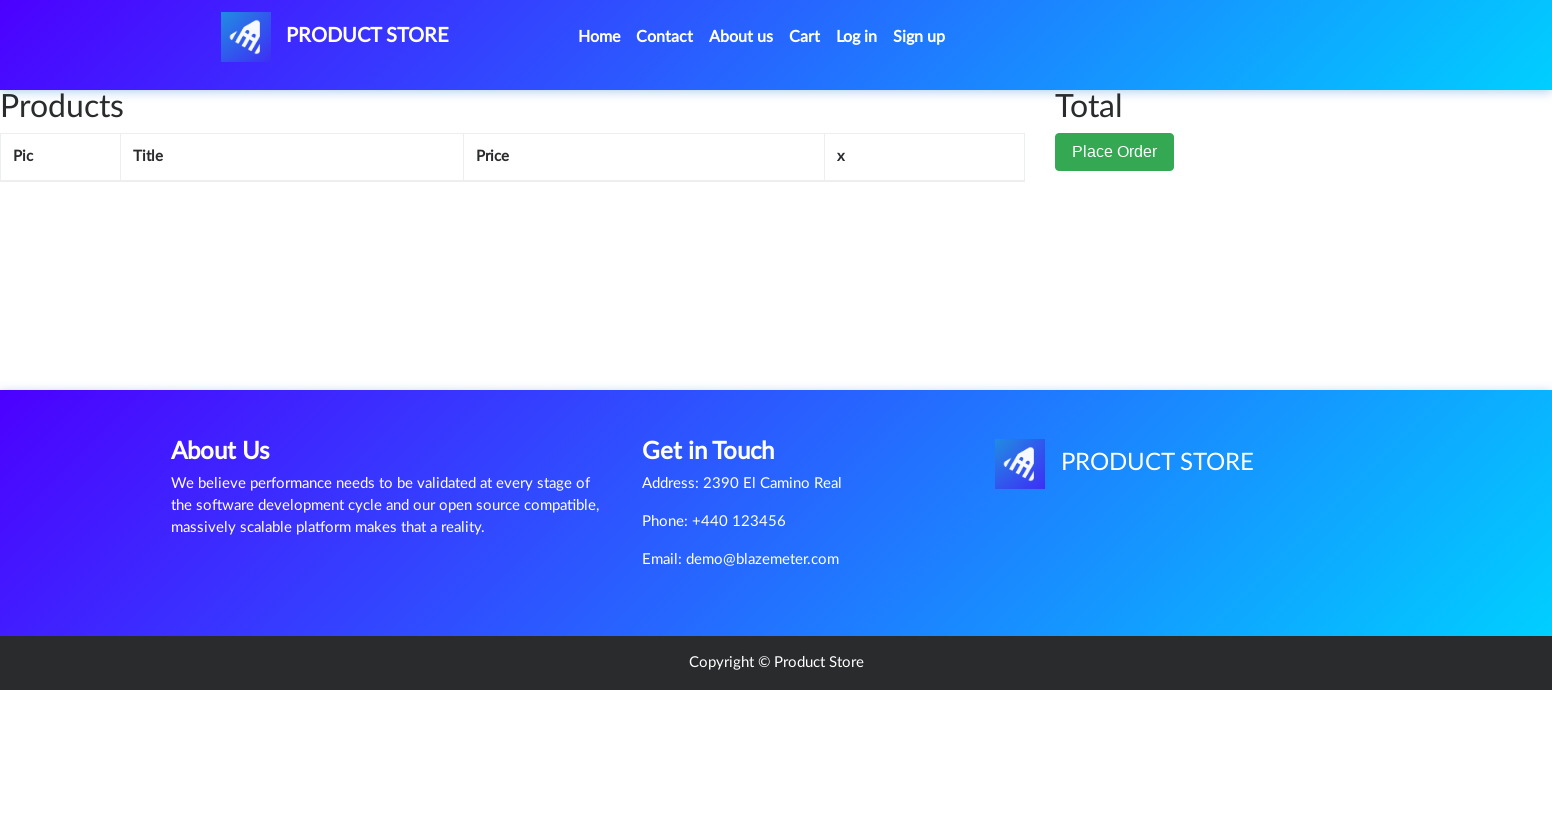

Cart page loaded and network idle
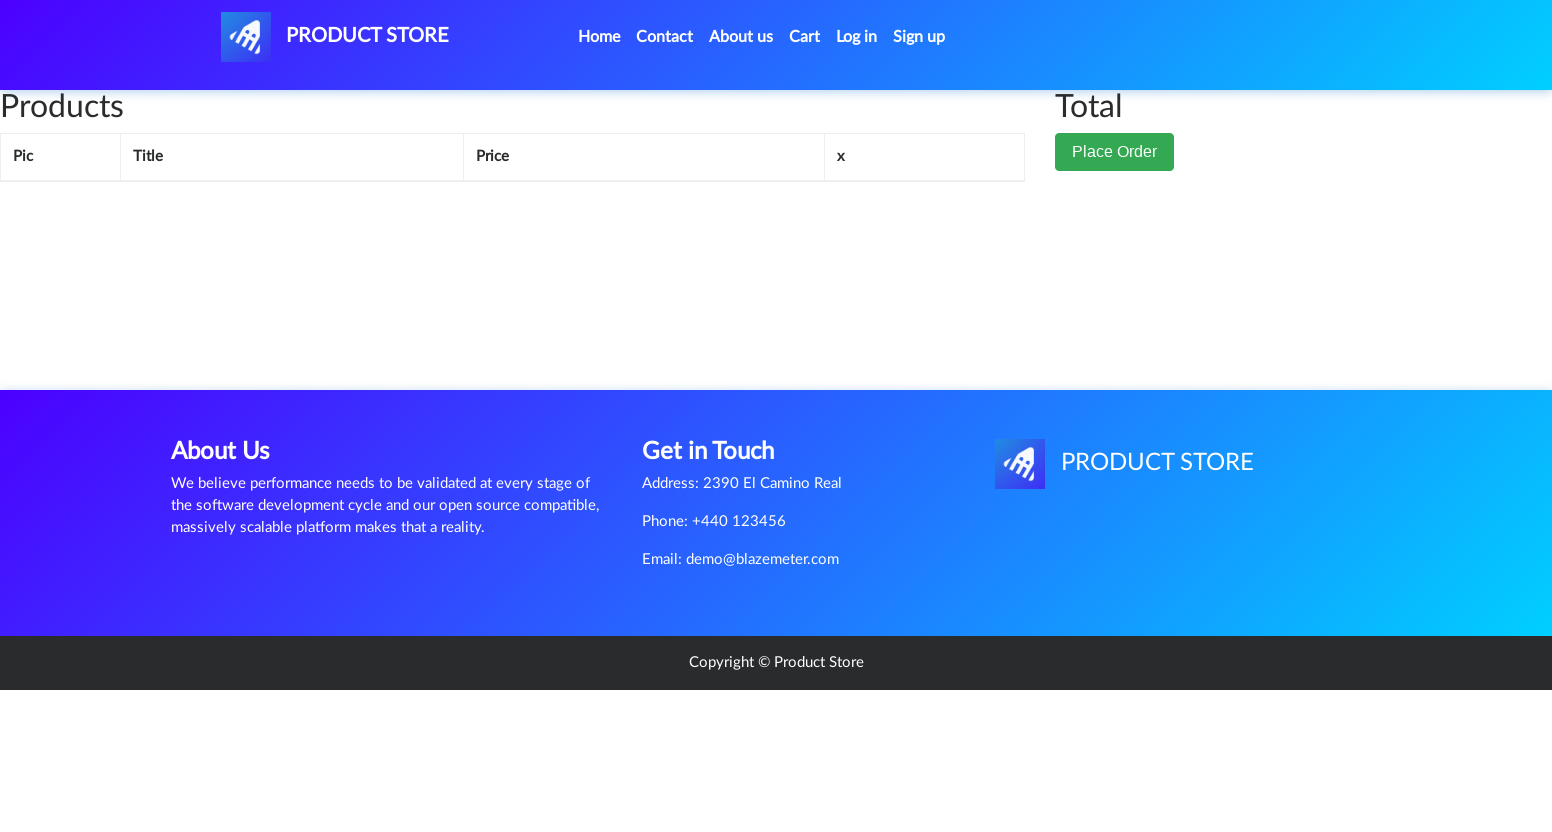

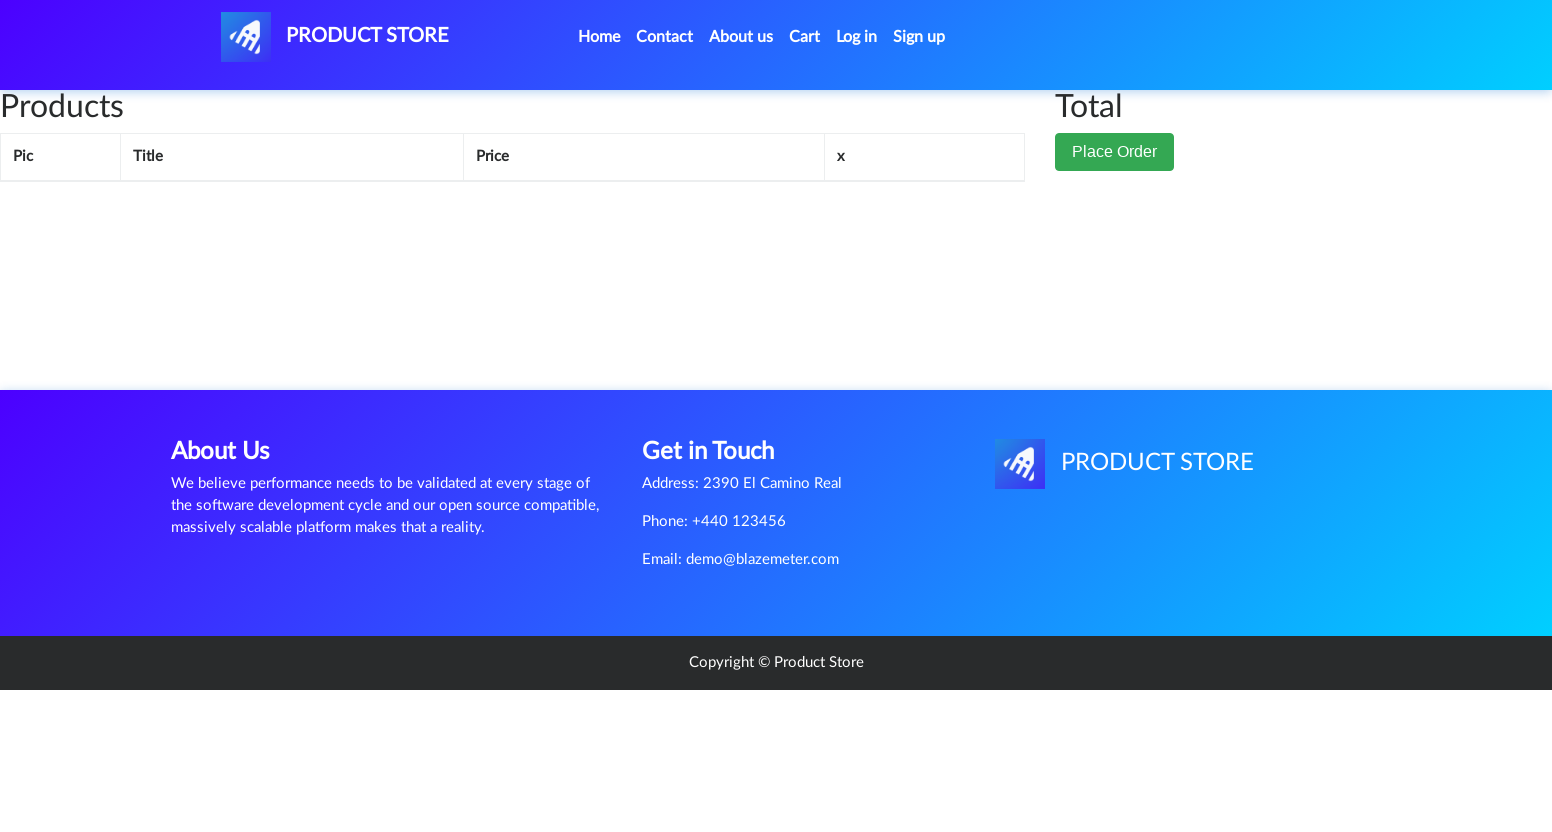